Tests form filling on a registration page by entering first name and last name fields

Starting URL: https://demo.automationtesting.in/Register.html

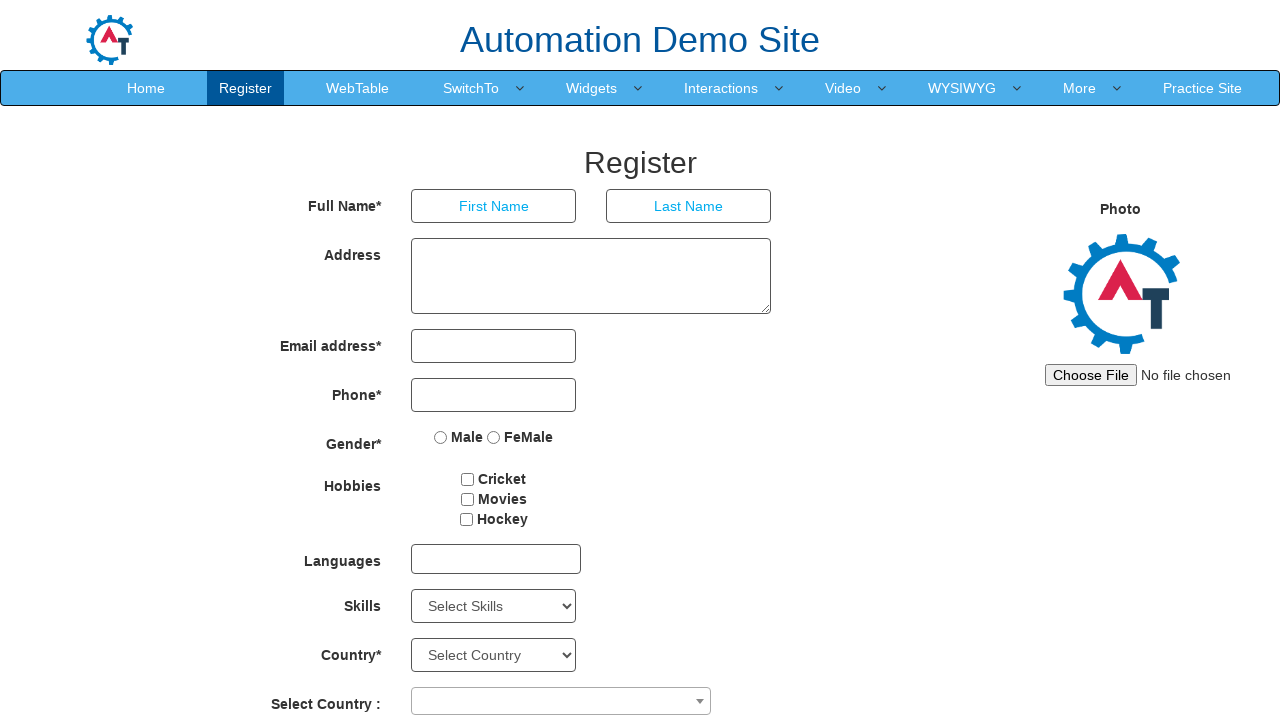

Filled first name field with 'Mohan' on input[placeholder='First Name']
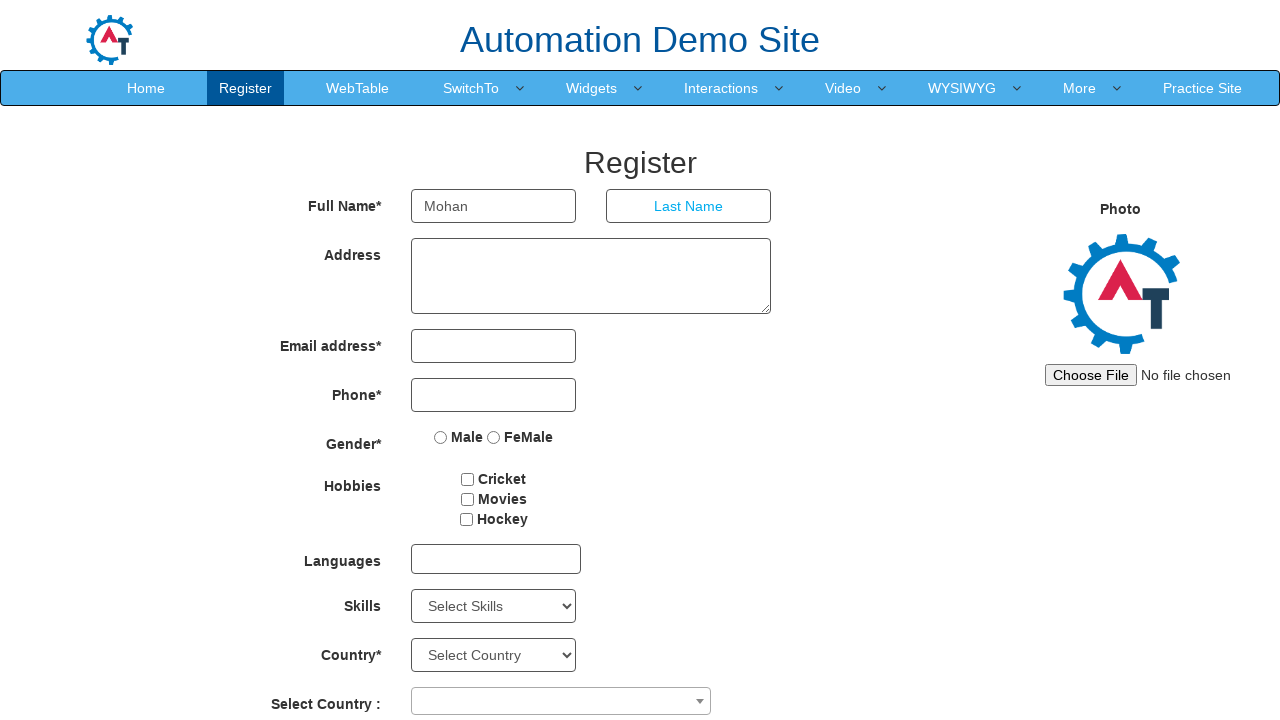

Filled last name field with 'Ravikumar' on input[placeholder='Last Name']
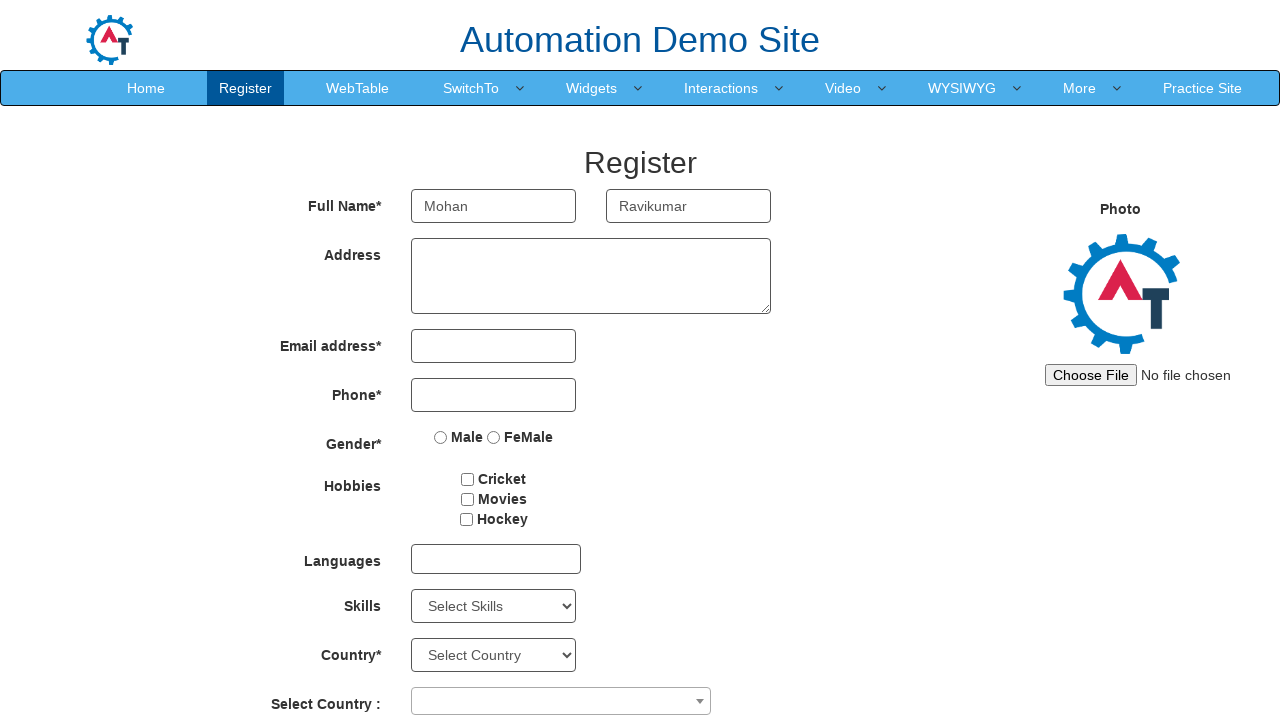

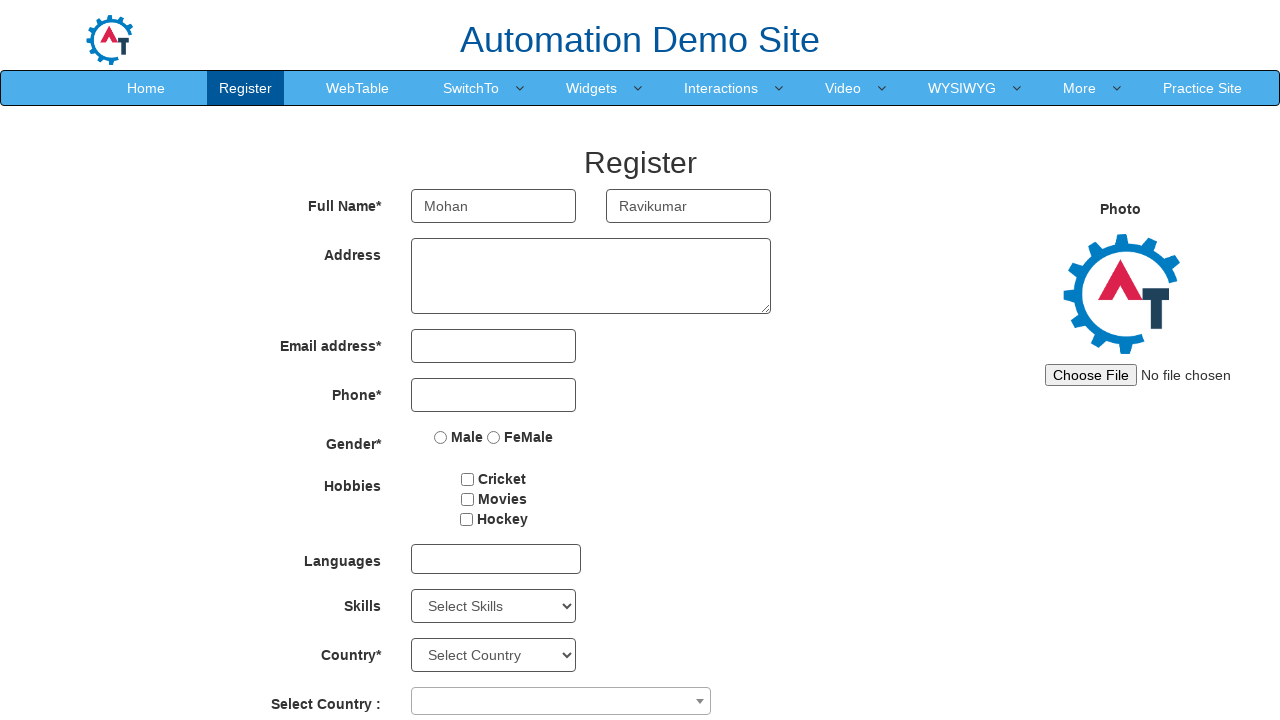